Tests pressing the space key on an input element and verifies the page displays the correct key press result

Starting URL: http://the-internet.herokuapp.com/key_presses

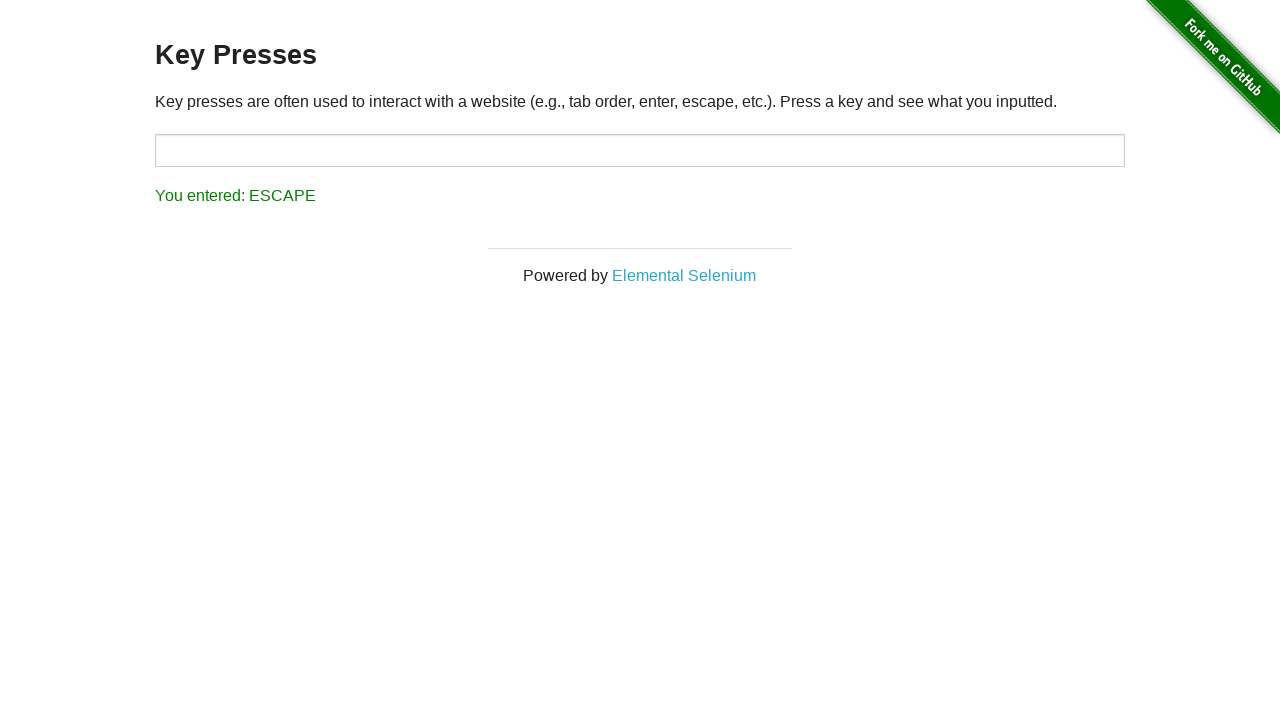

Pressed Space key on target input element on #target
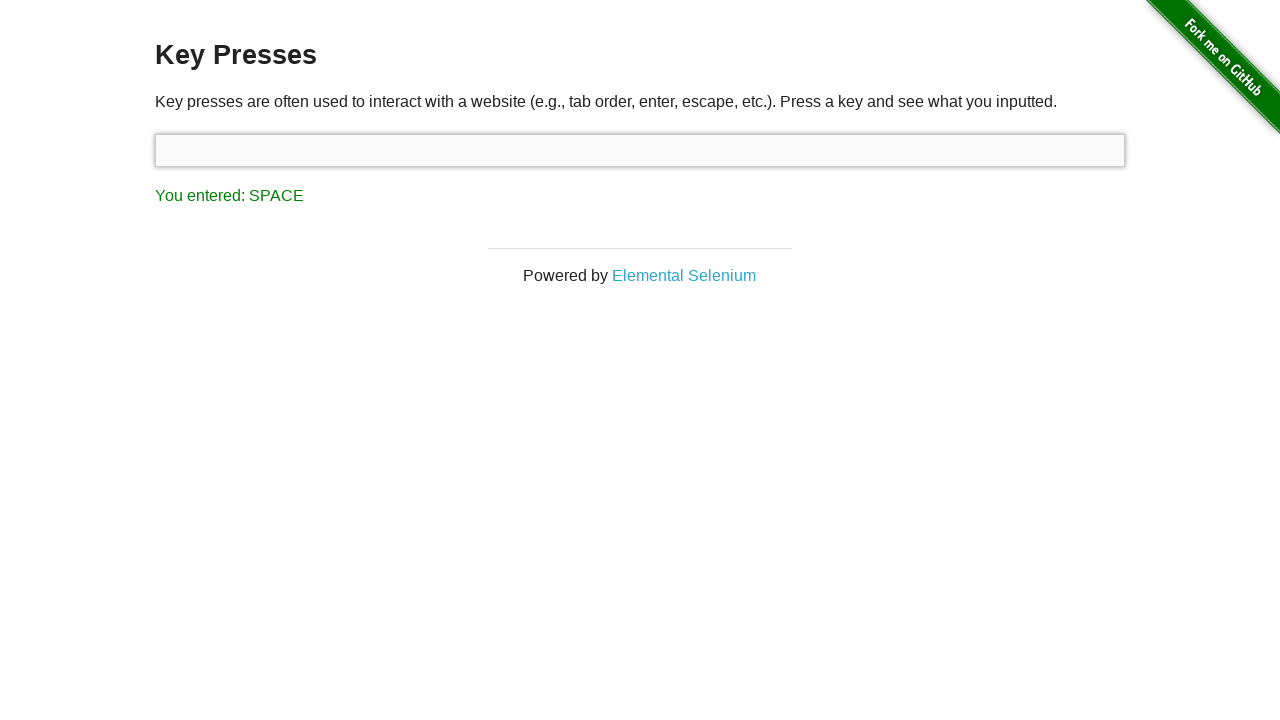

Result element loaded
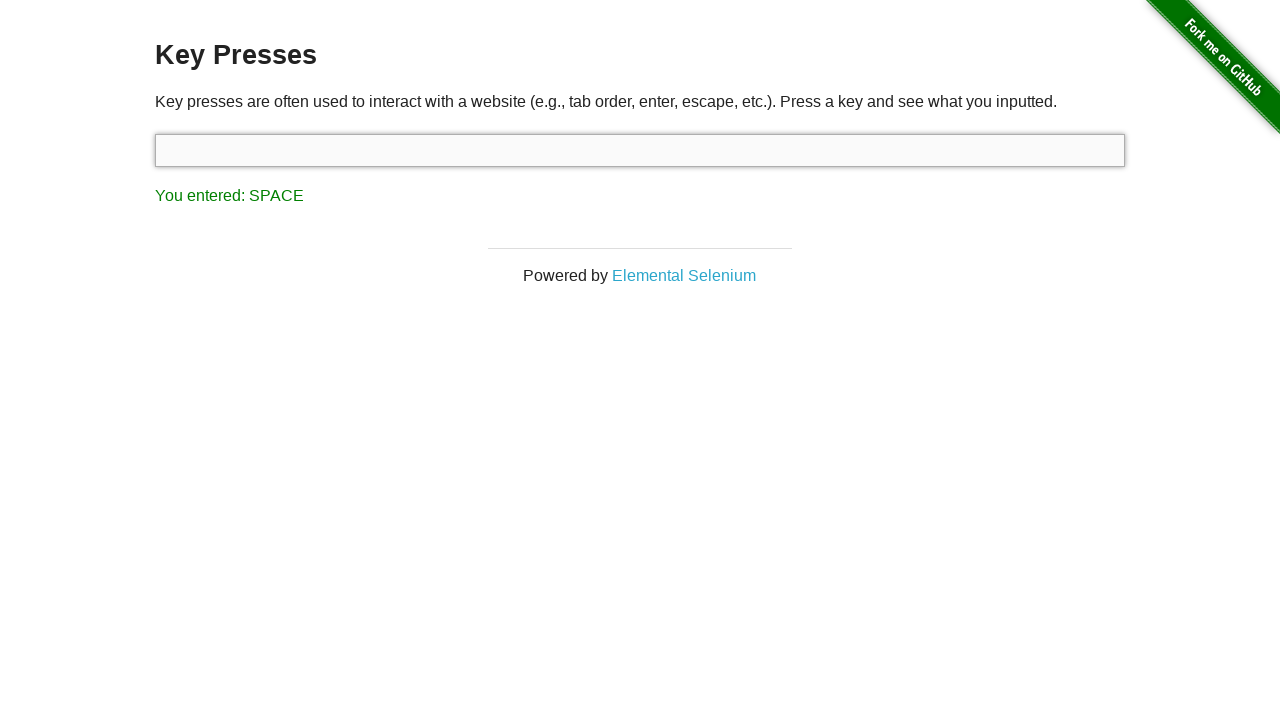

Retrieved result text: 'You entered: SPACE'
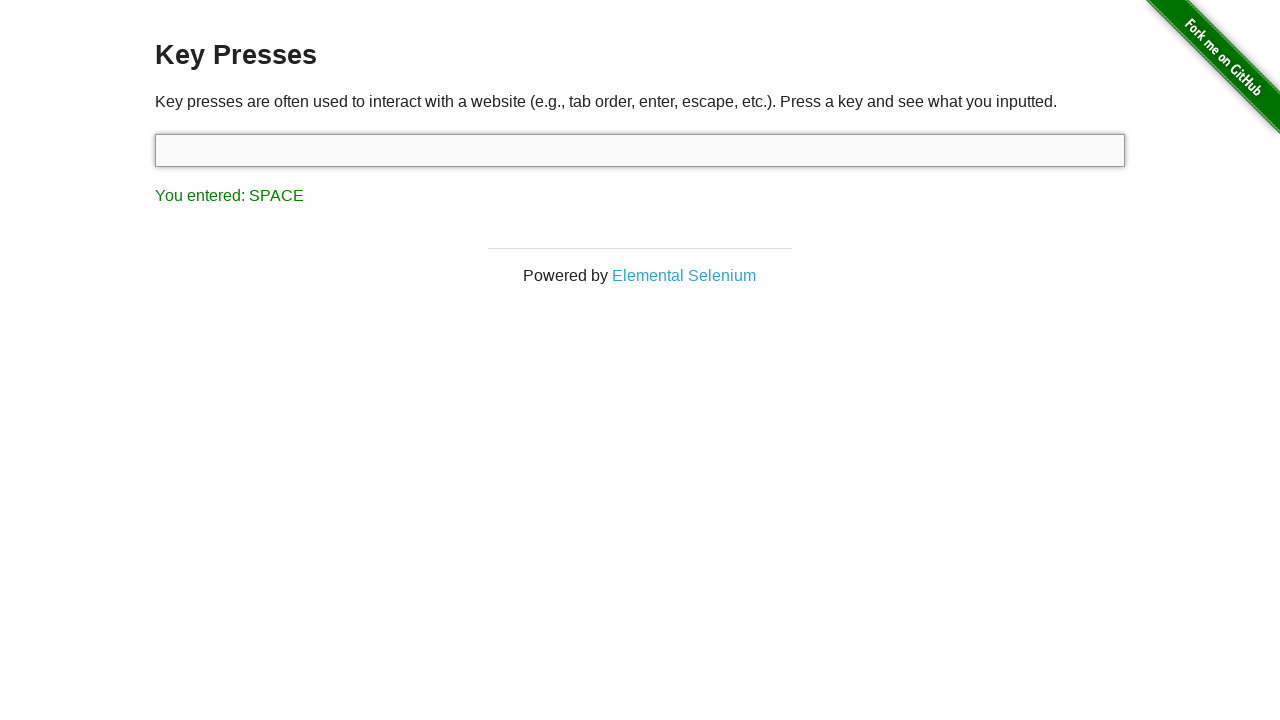

Verified result text displays 'You entered: SPACE'
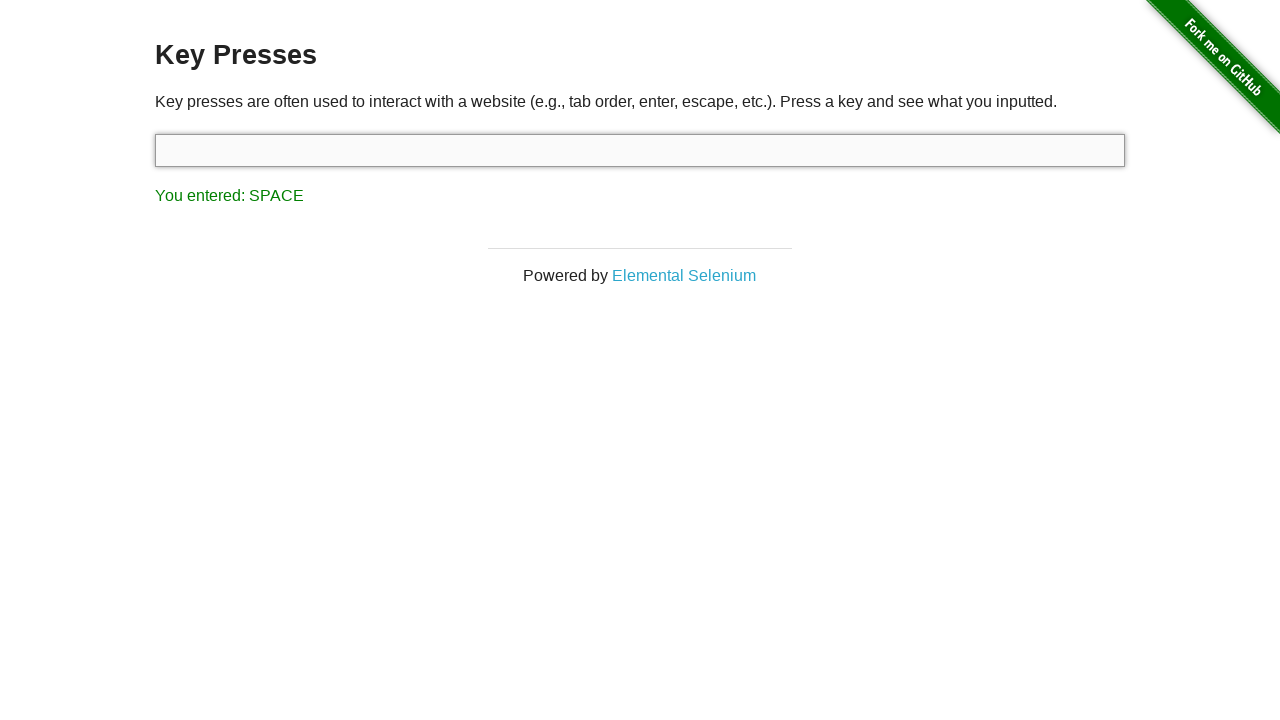

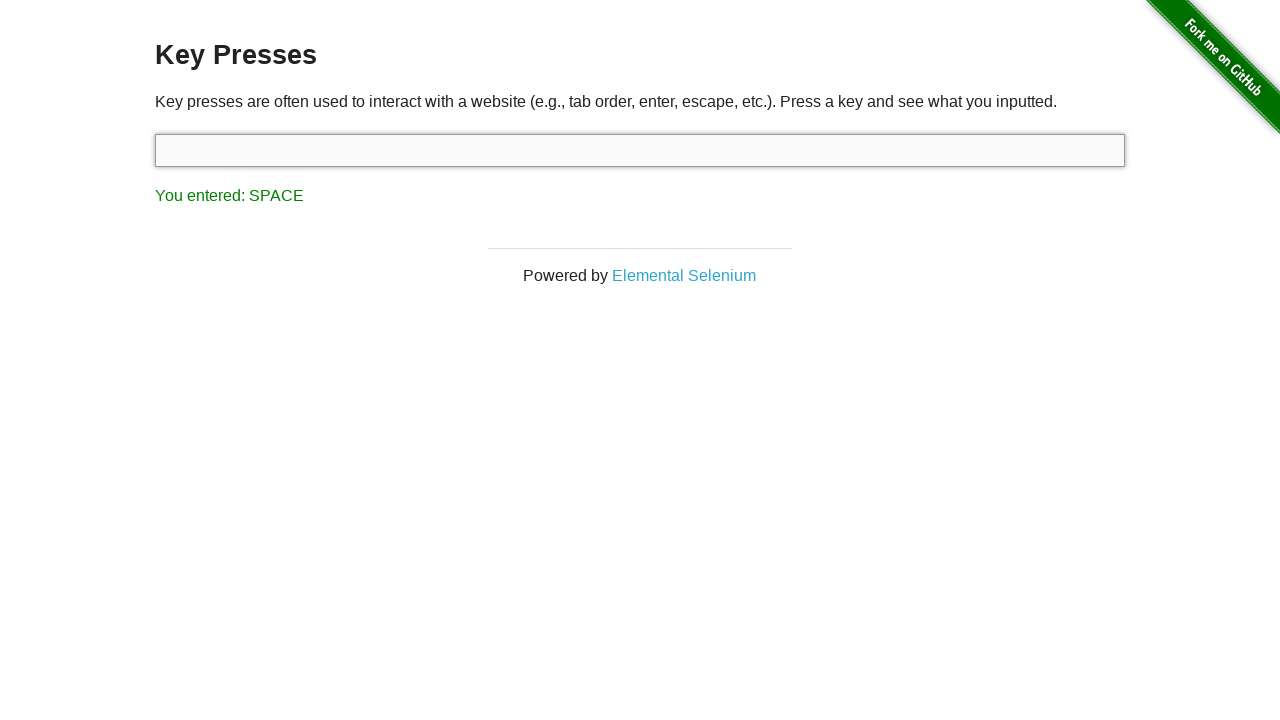